Tests QuillBot's grammar checking functionality by entering text into the editor, triggering the "Fix All Errors" feature, and verifying the text gets corrected.

Starting URL: https://quillbot.com/grammar-check

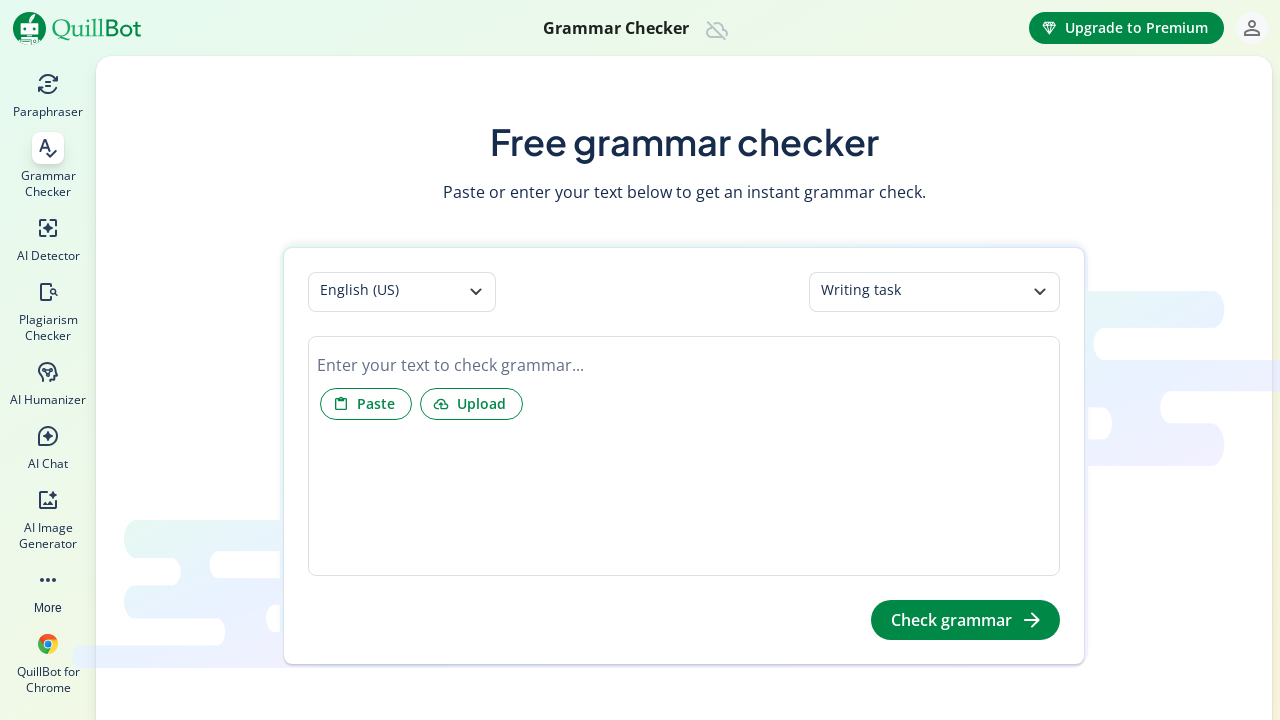

Clicked on the text editor area at (684, 365) on div[data-gramm_editor='false']
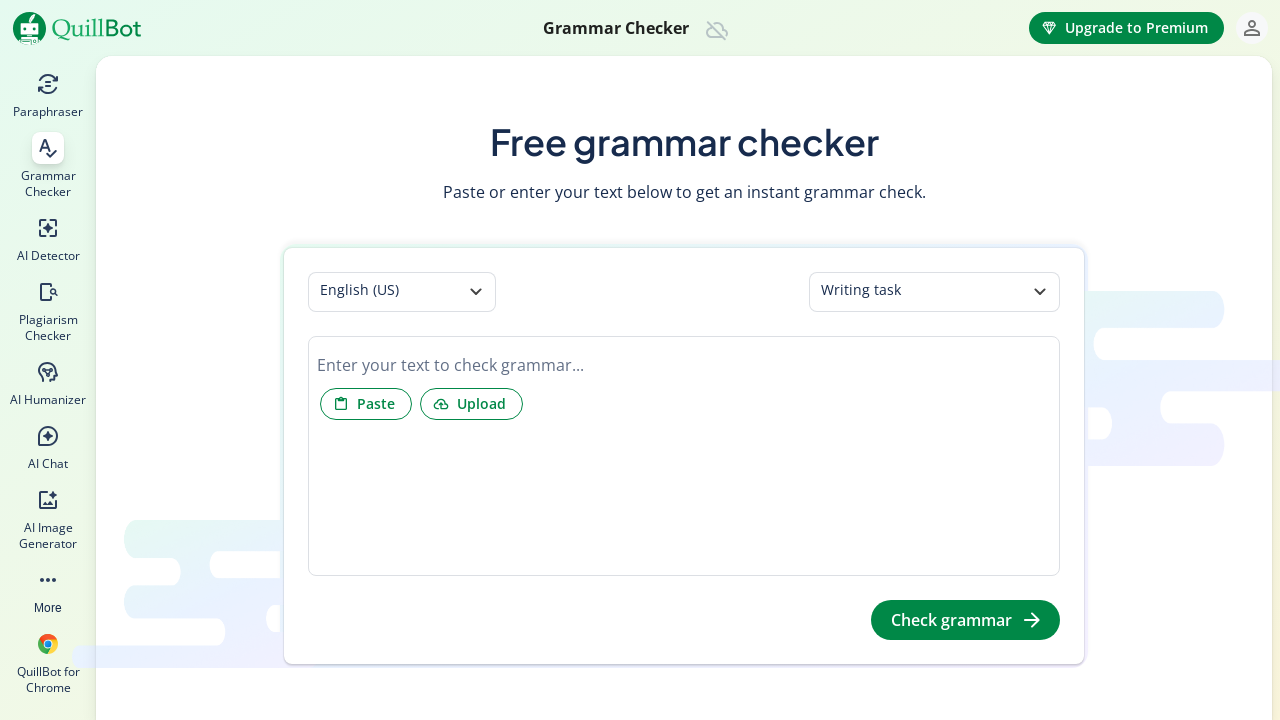

Filled editor with sample text containing grammar errors on div[data-gramm_editor='false']
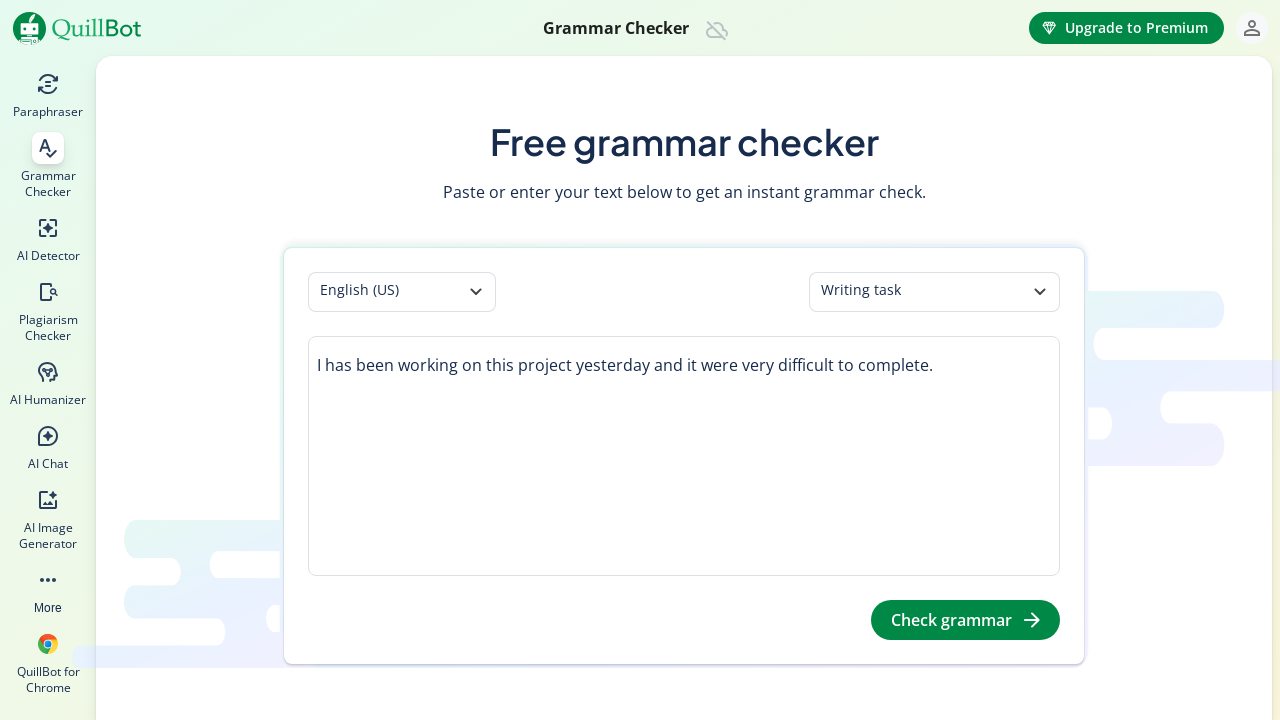

Selected all text in editor
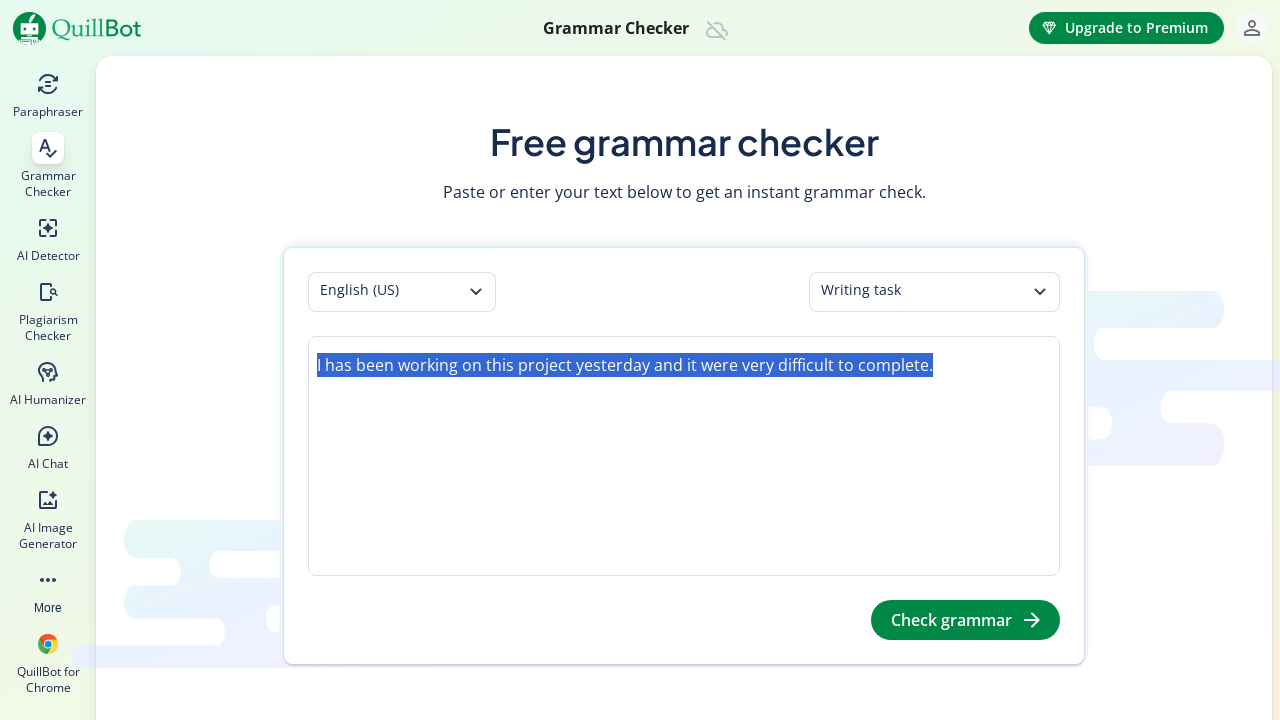

Cut selected text
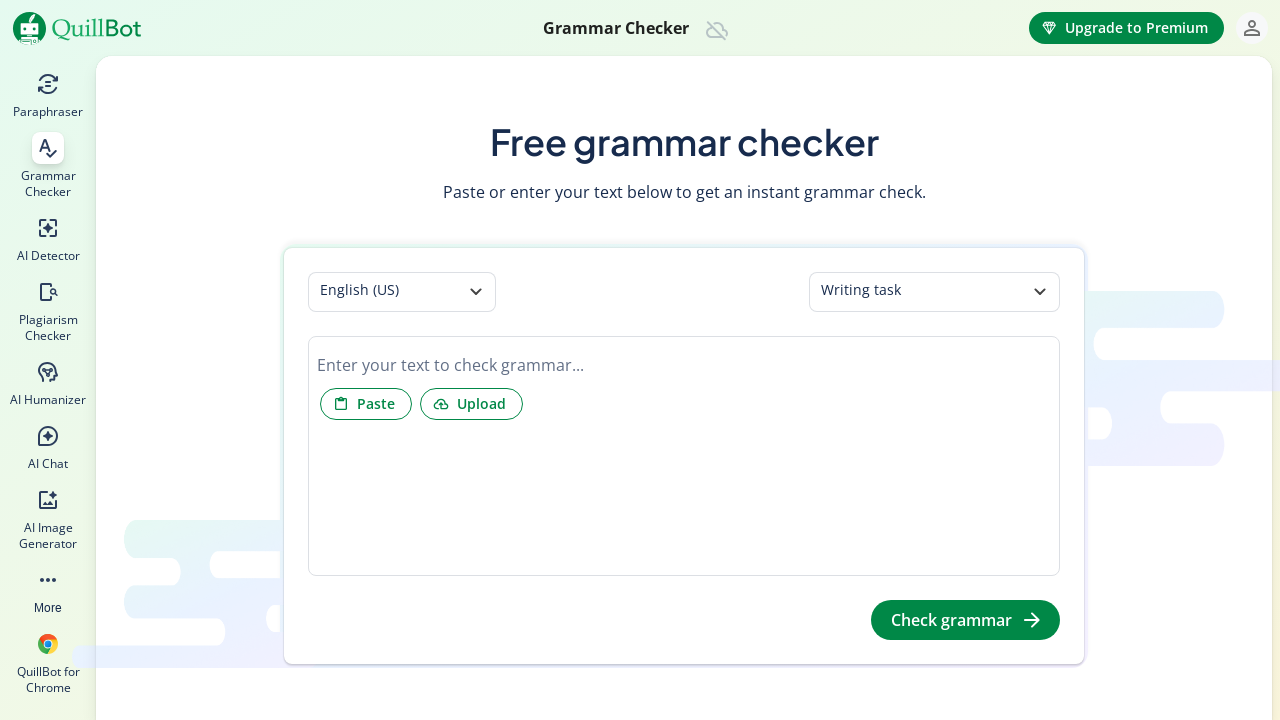

Pasted text back to trigger processing
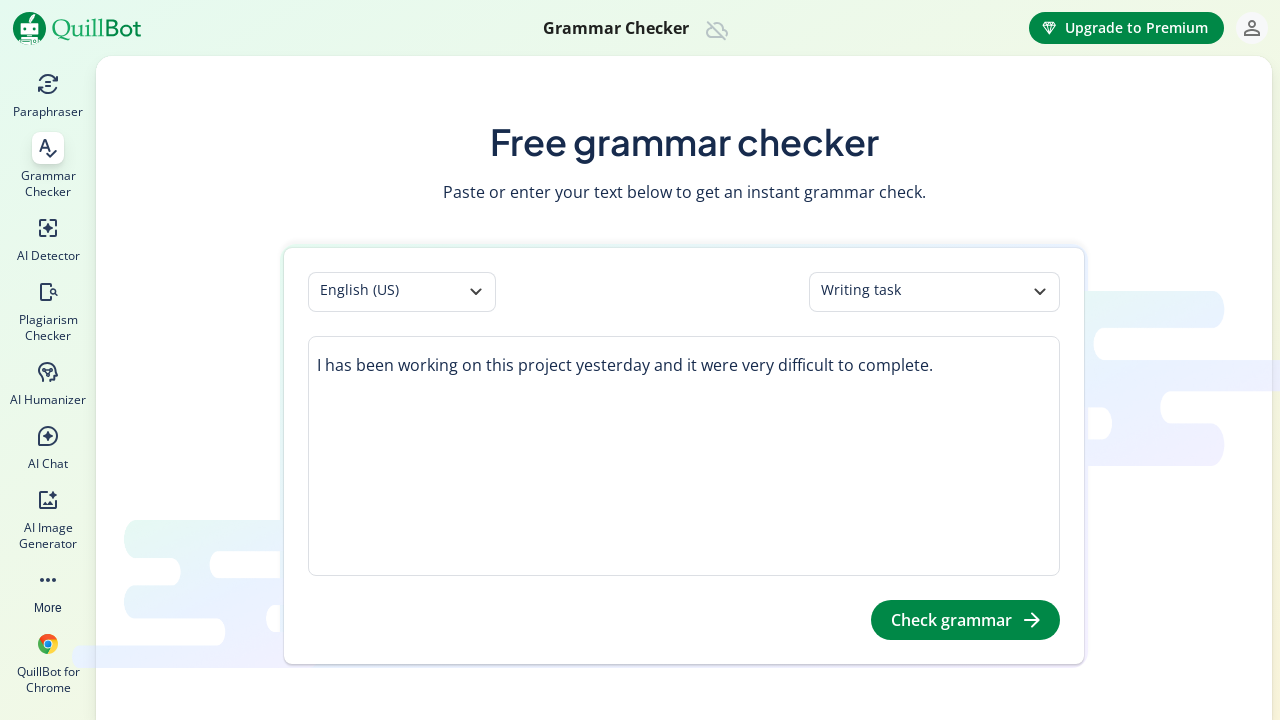

Waited 2 seconds for editor to process text
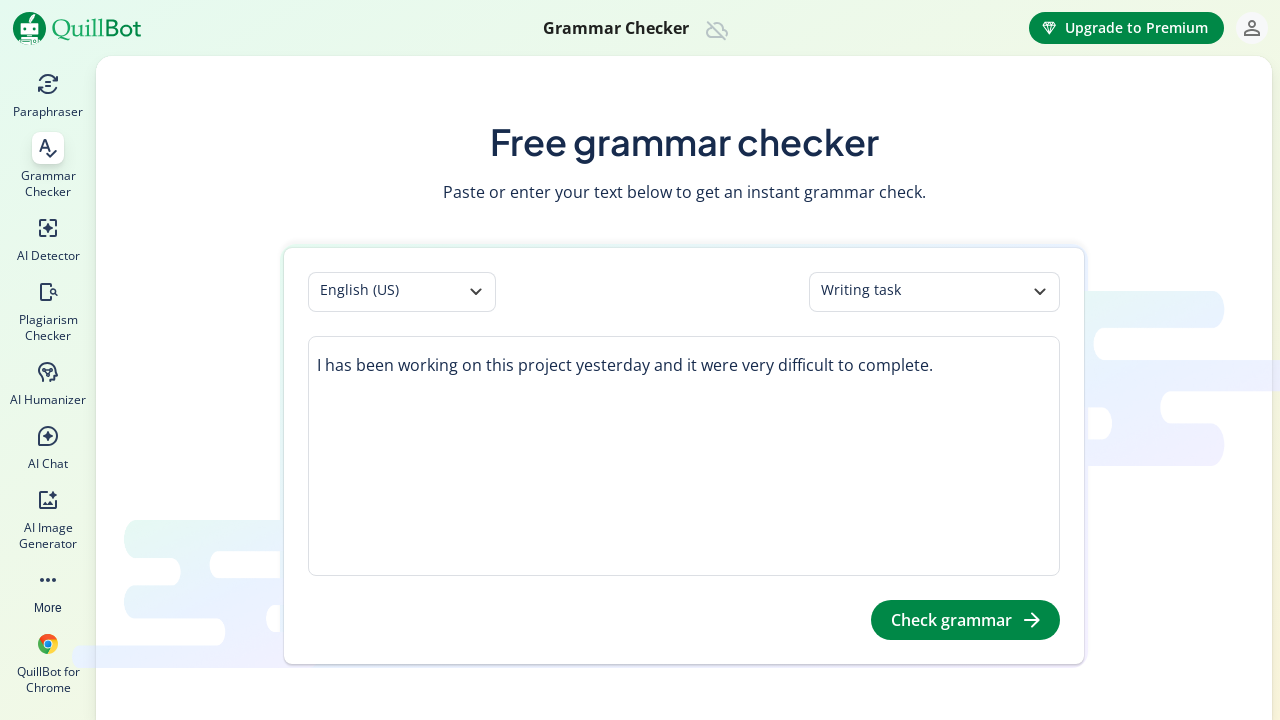

Exception occurred while trying to fix errors on text=Fix All Errors
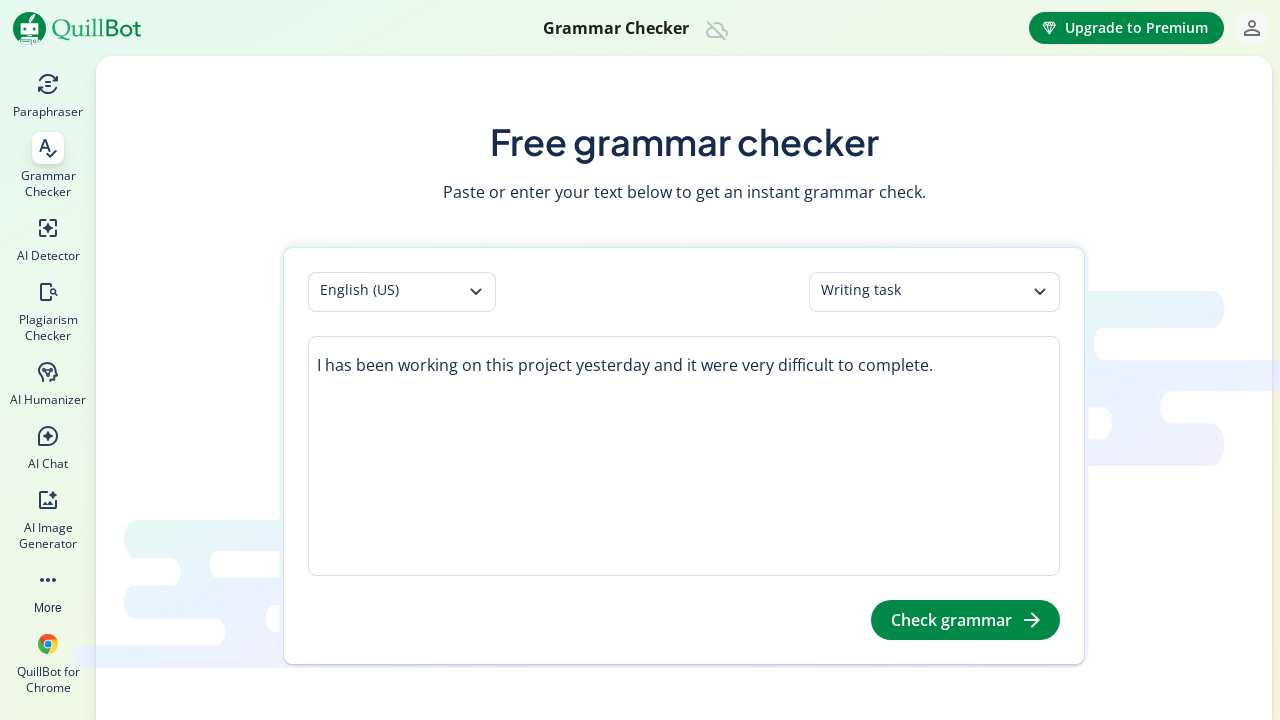

Selected all text in editor again
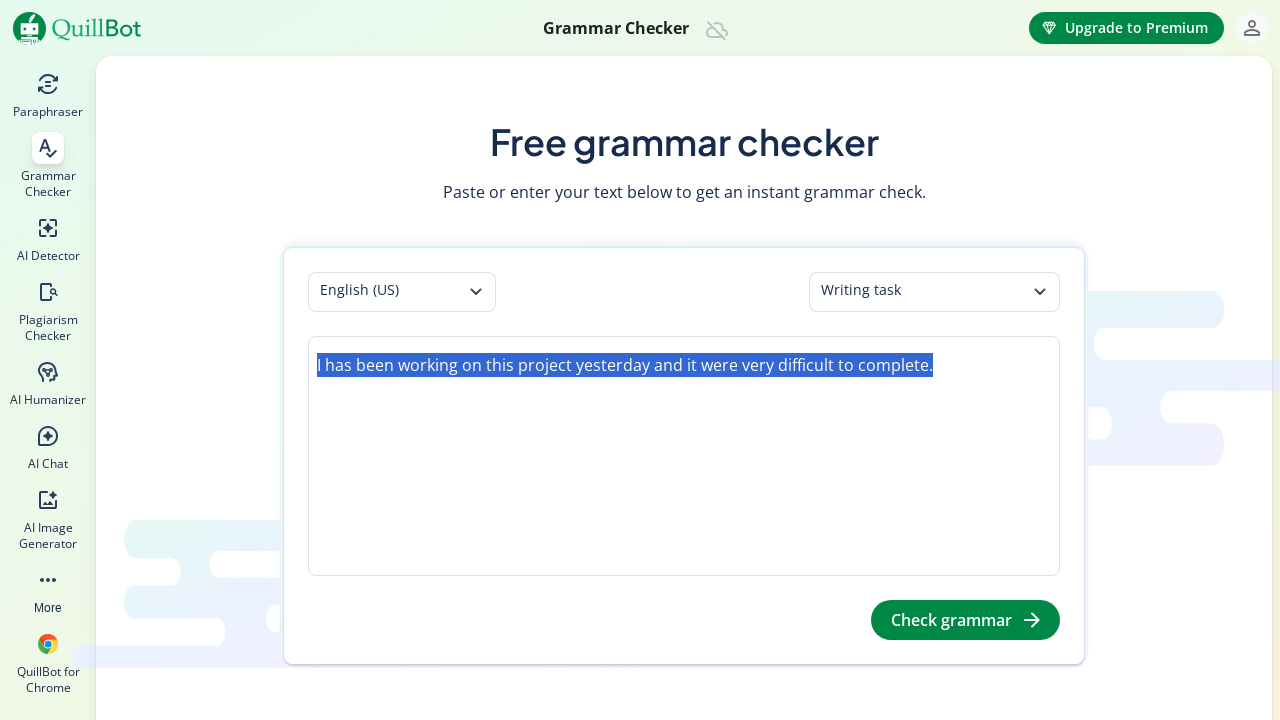

Cut text again
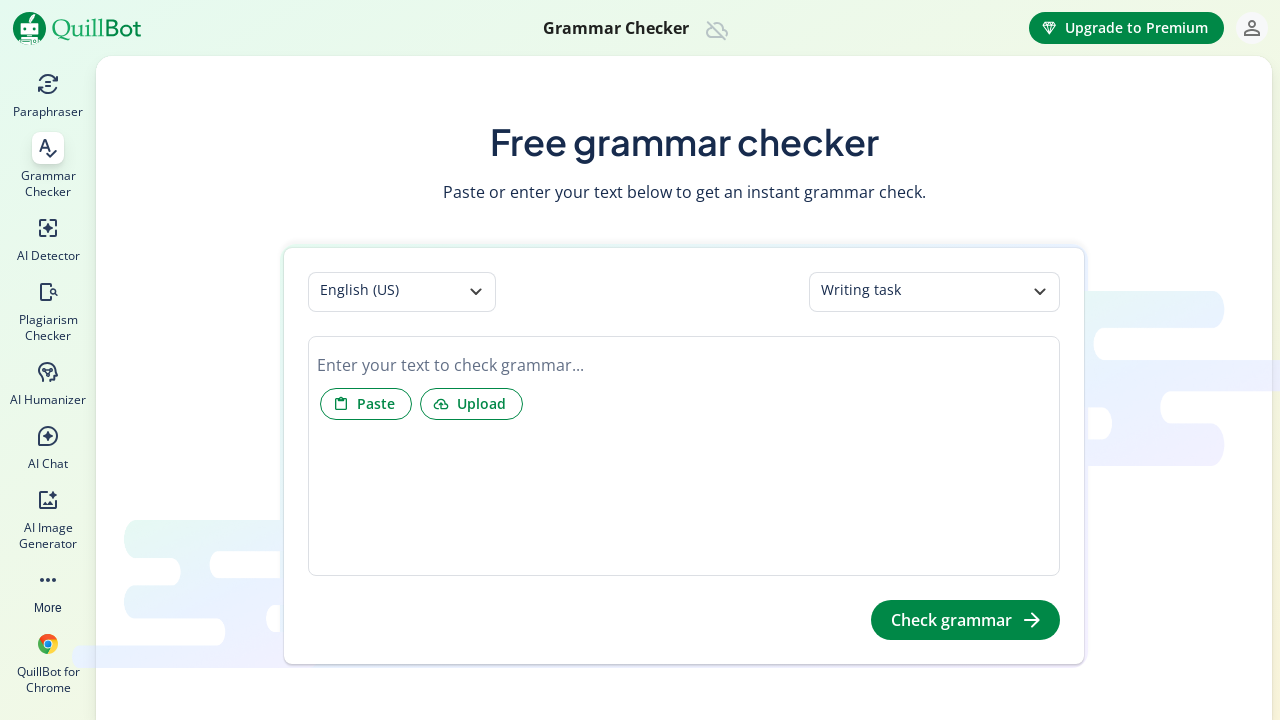

Pasted text again to ensure processing
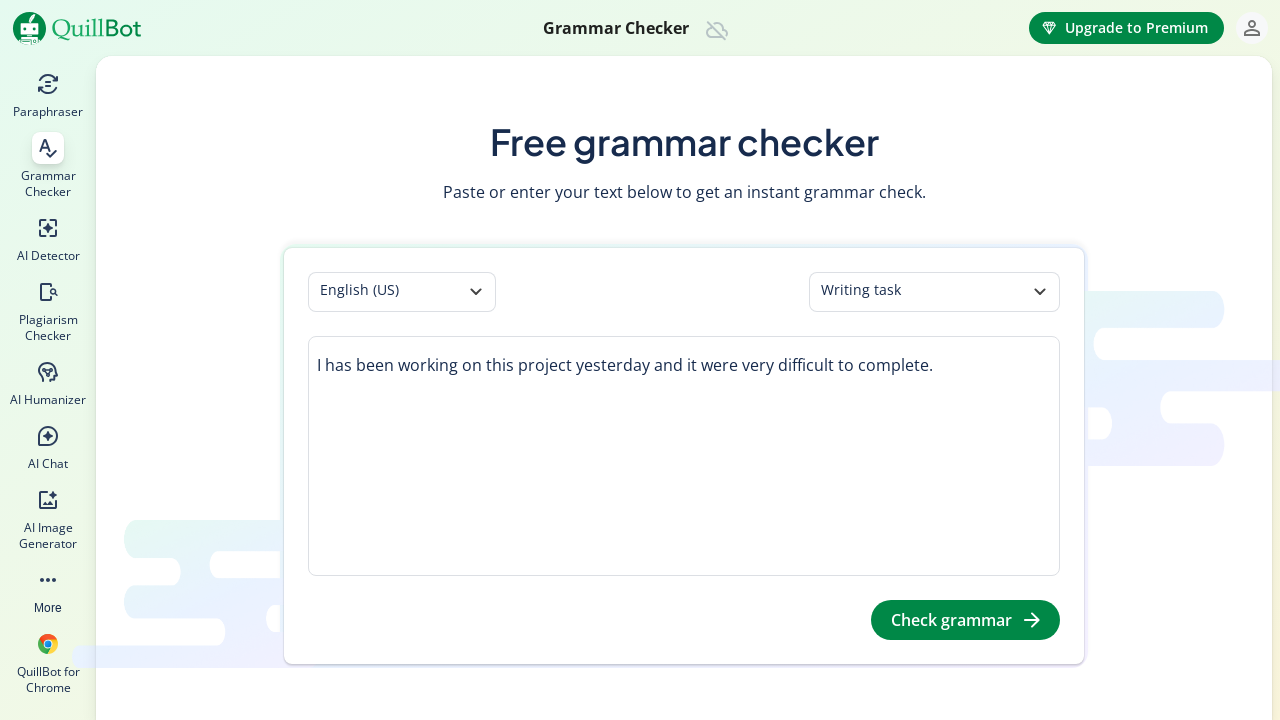

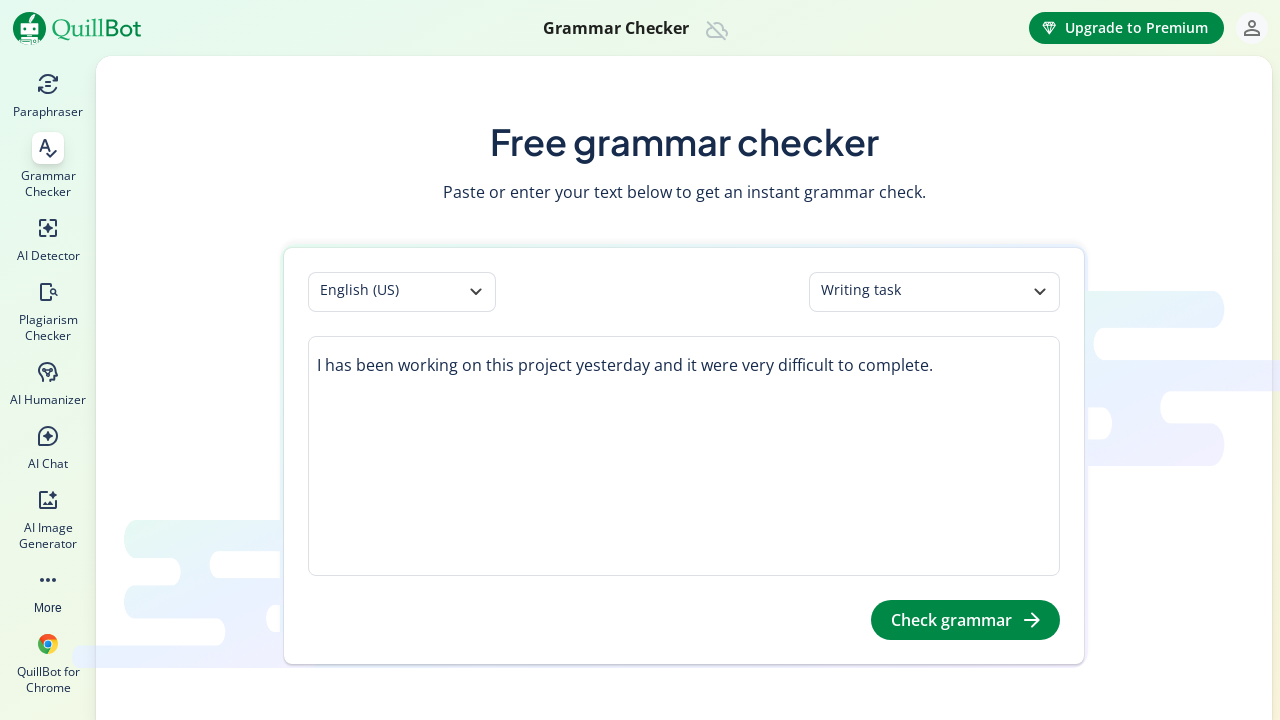